Tests opening multiple links in new browser tabs using keyboard shortcuts (Ctrl+Enter) from a footer section, then switches between the opened tabs to verify navigation works correctly.

Starting URL: https://www.rahulshettyacademy.com/AutomationPractice/

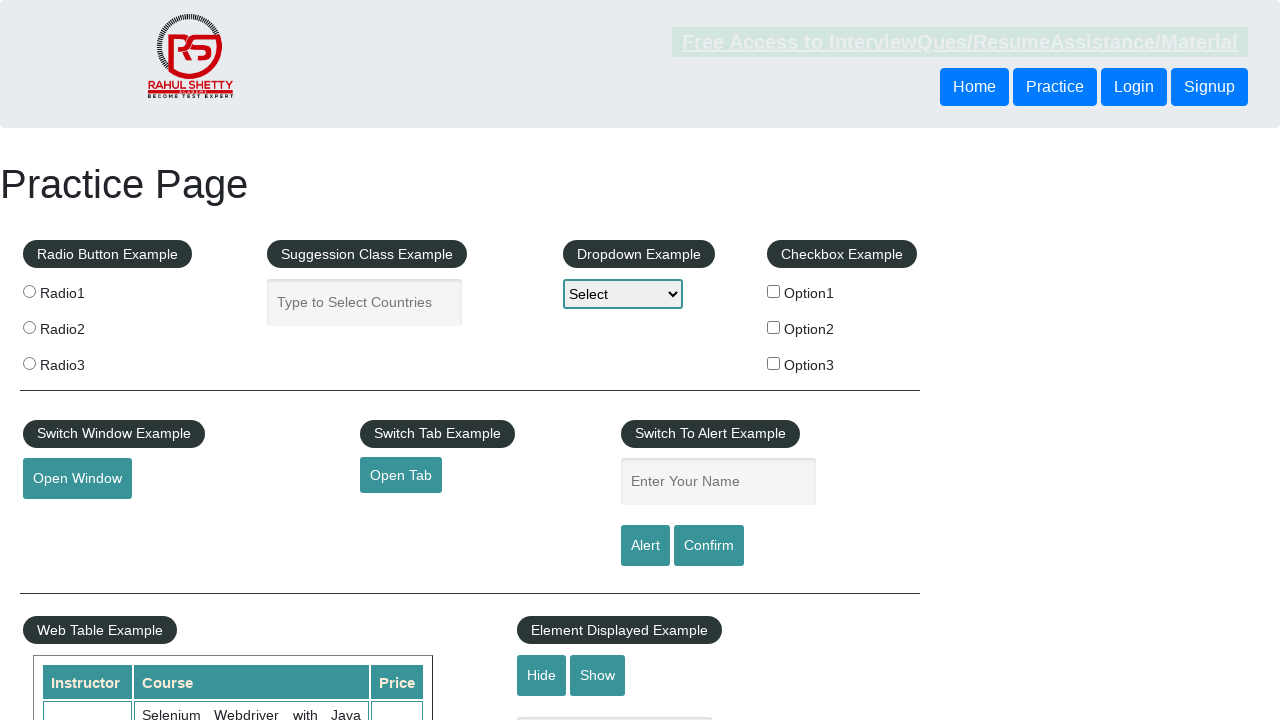

Footer subsection loaded - div#gf-BIG selector found
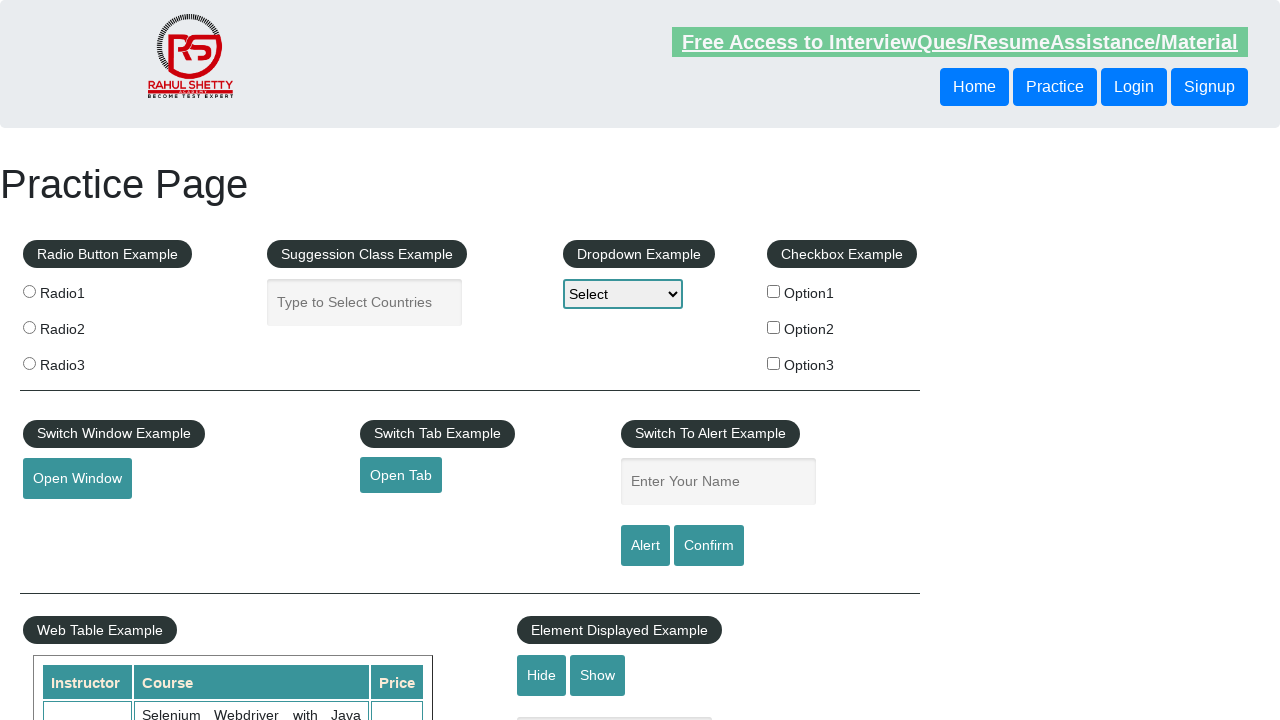

Located first column/block of links in footer table
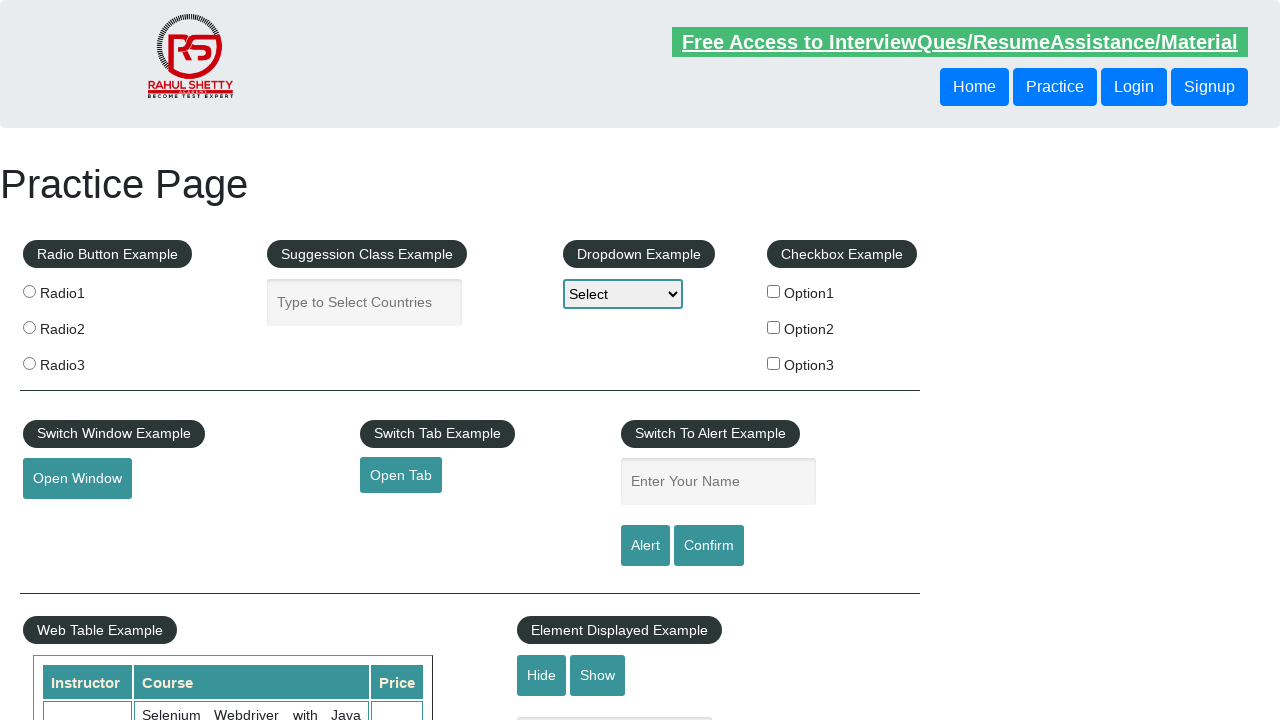

Found 5 links in the first footer block
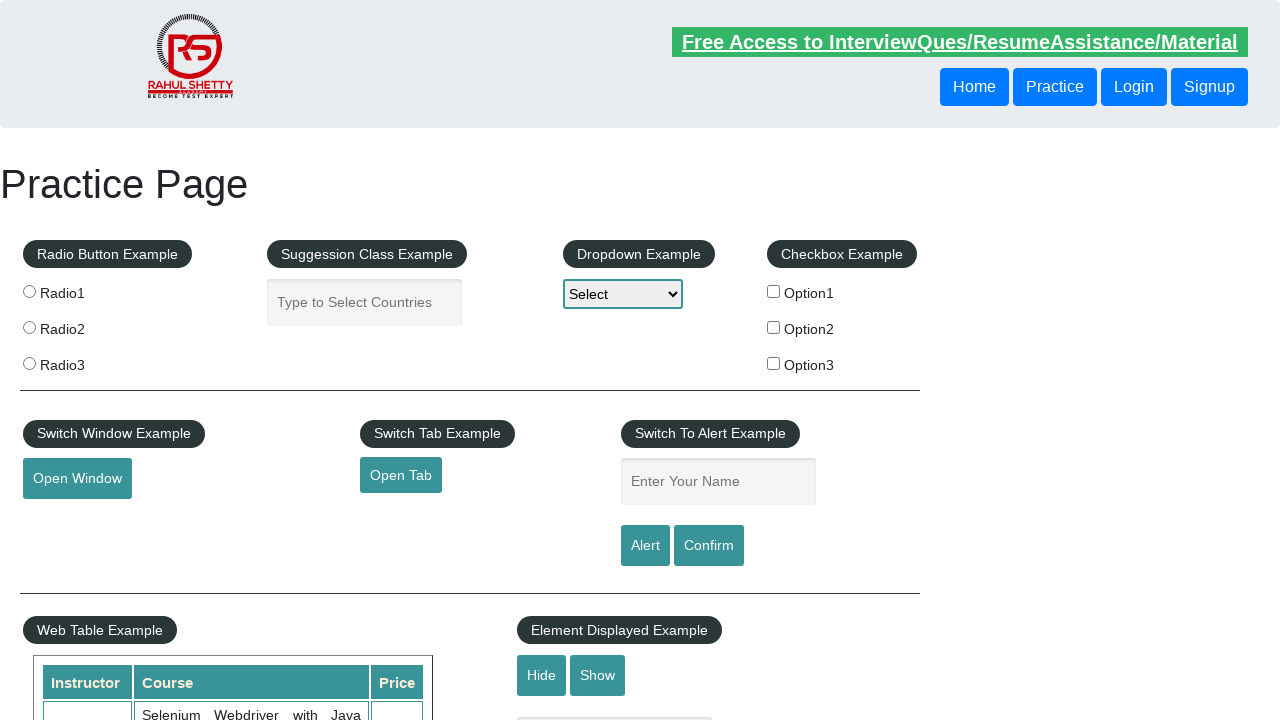

Opened link 1 in new tab using Ctrl+Enter at (68, 520) on xpath=//table[@class='gf-t']/tbody/tr/td[1] >> a >> nth=1
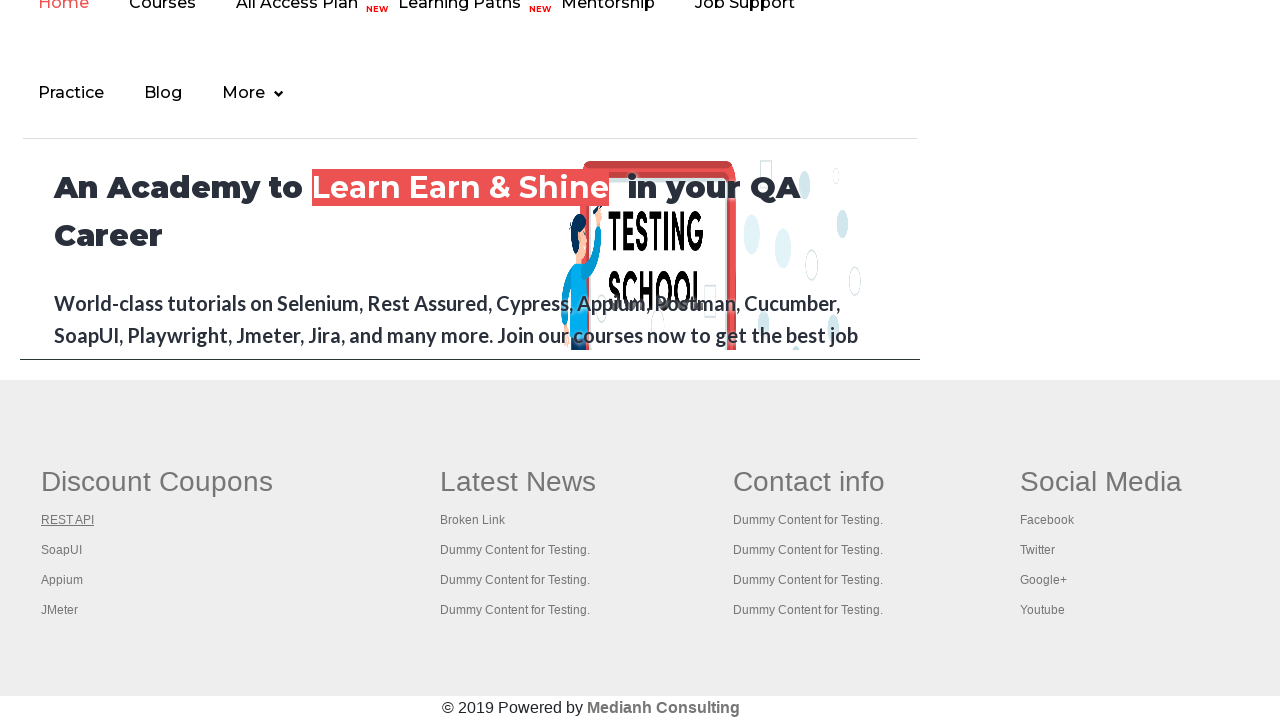

Waited 500ms before opening next link
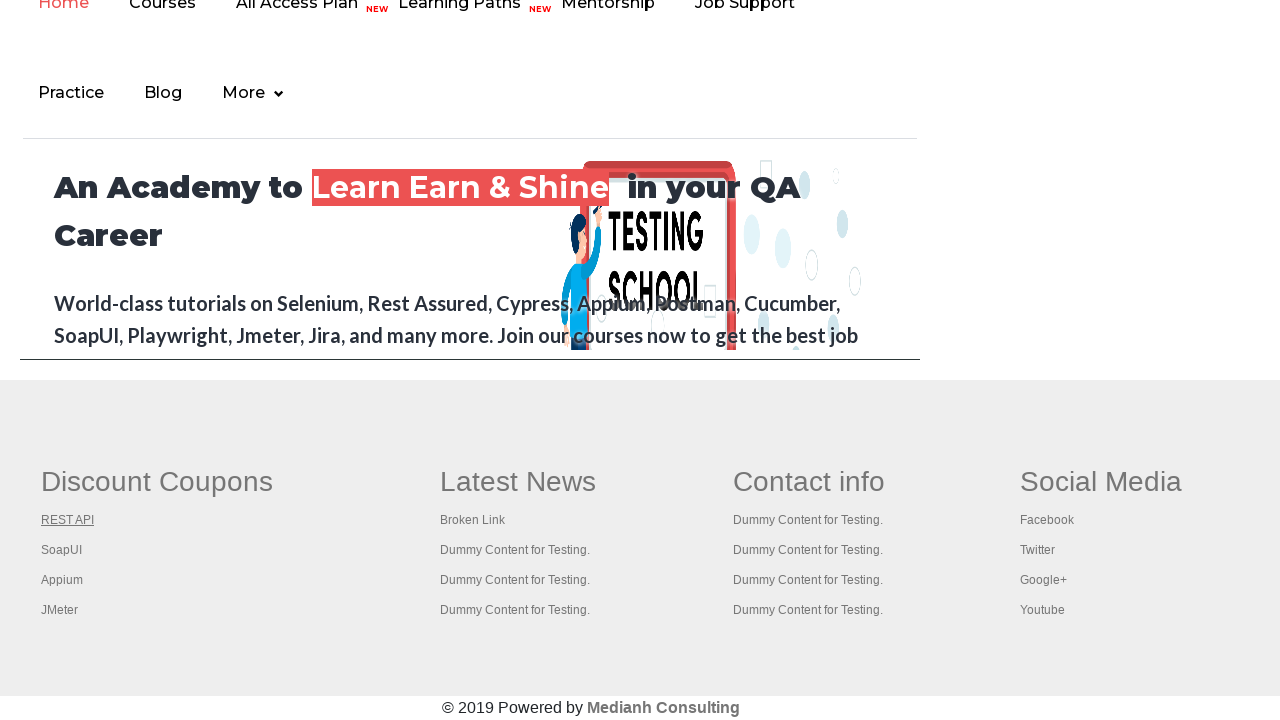

Opened link 2 in new tab using Ctrl+Enter at (62, 550) on xpath=//table[@class='gf-t']/tbody/tr/td[1] >> a >> nth=2
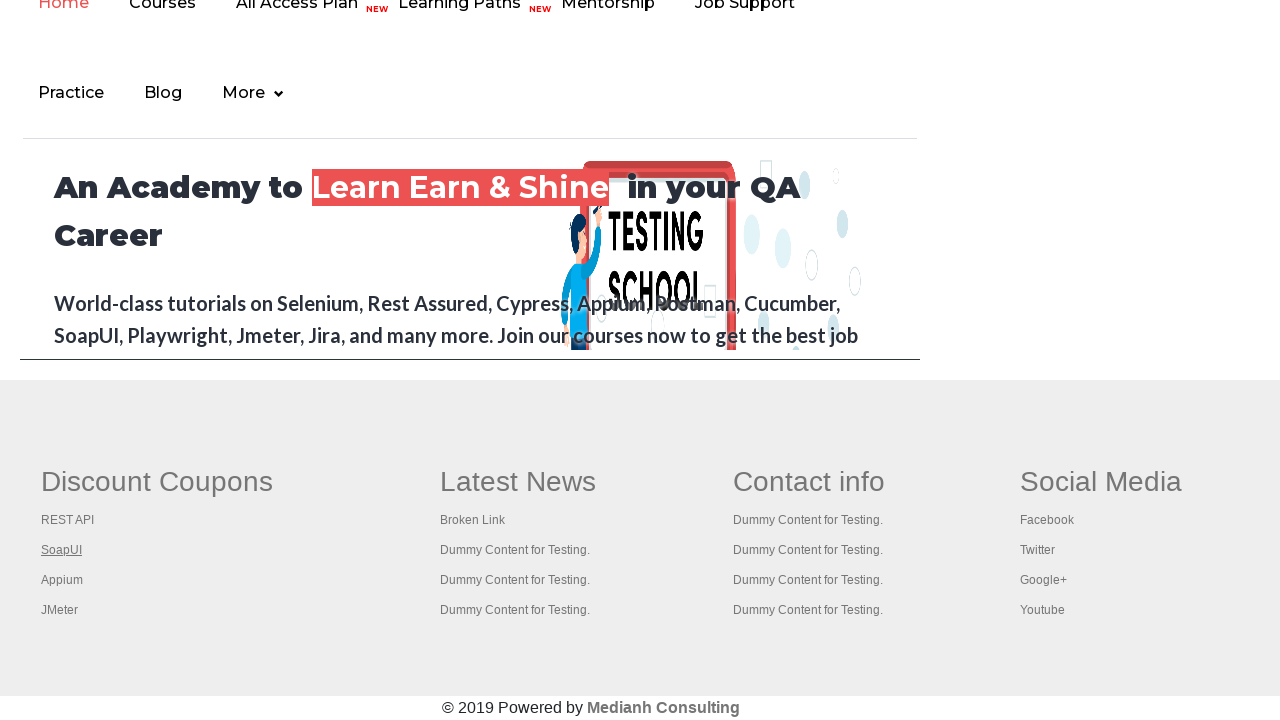

Waited 500ms before opening next link
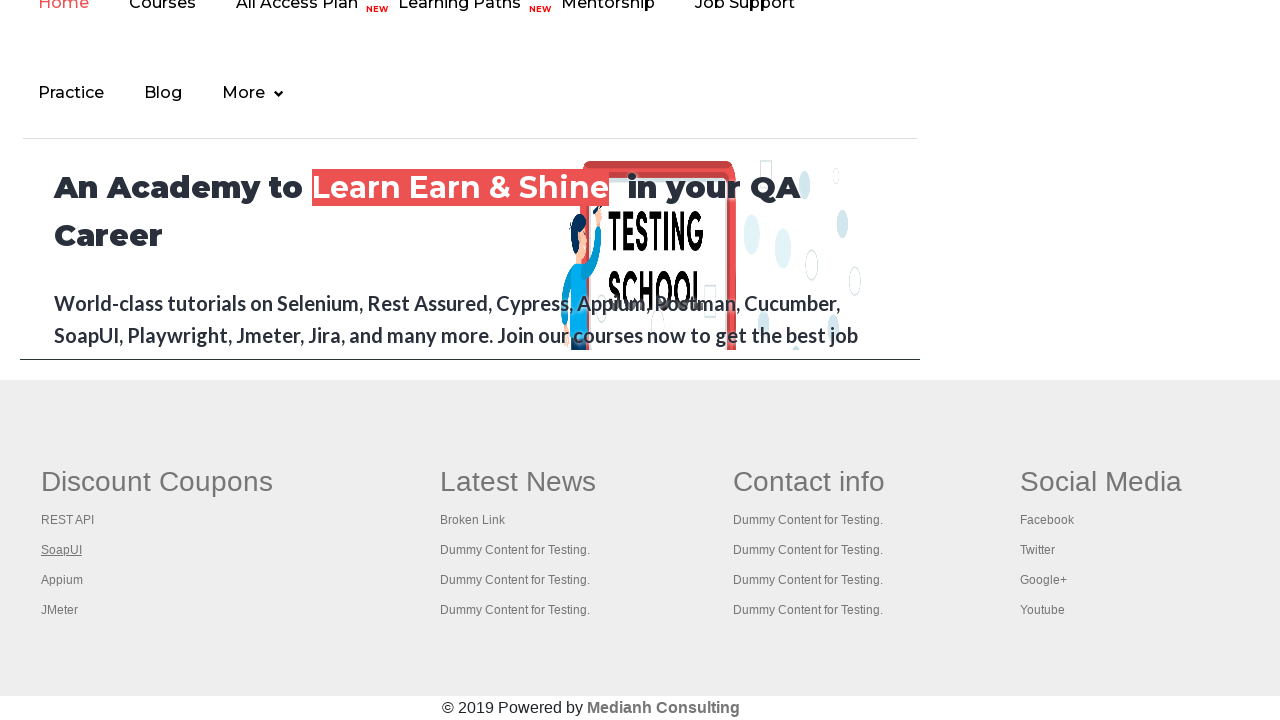

Opened link 3 in new tab using Ctrl+Enter at (62, 580) on xpath=//table[@class='gf-t']/tbody/tr/td[1] >> a >> nth=3
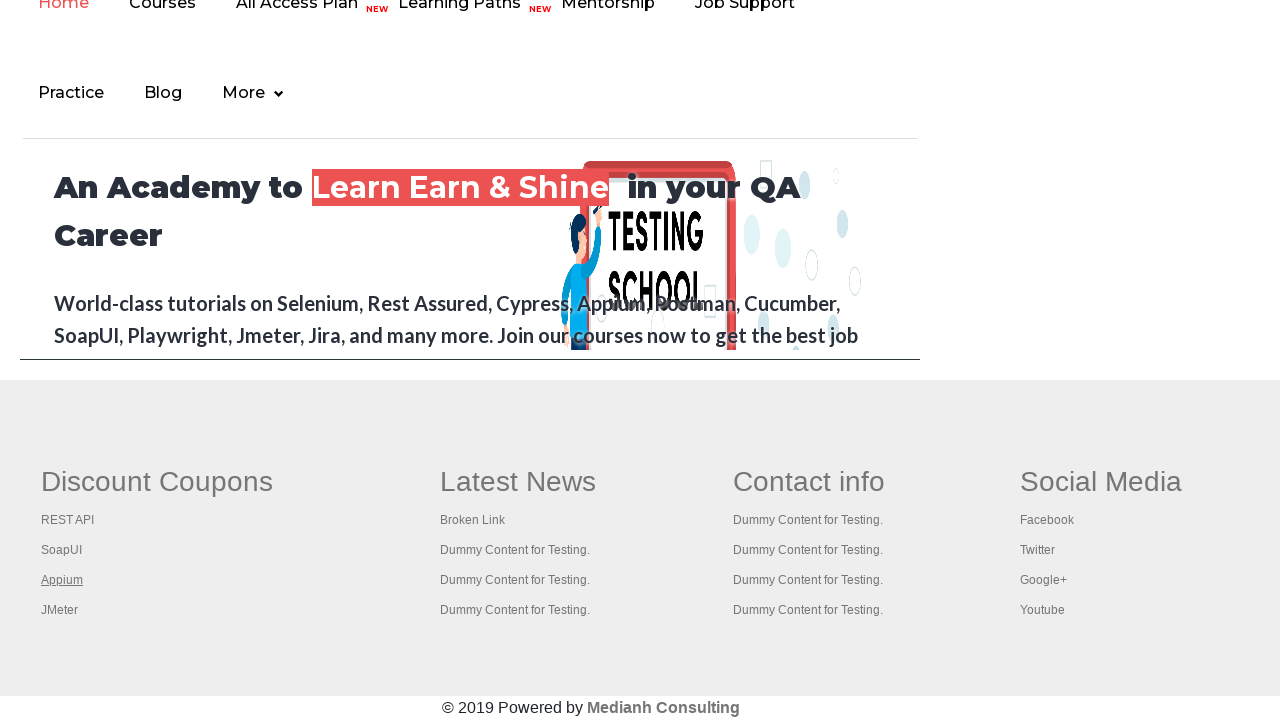

Waited 500ms before opening next link
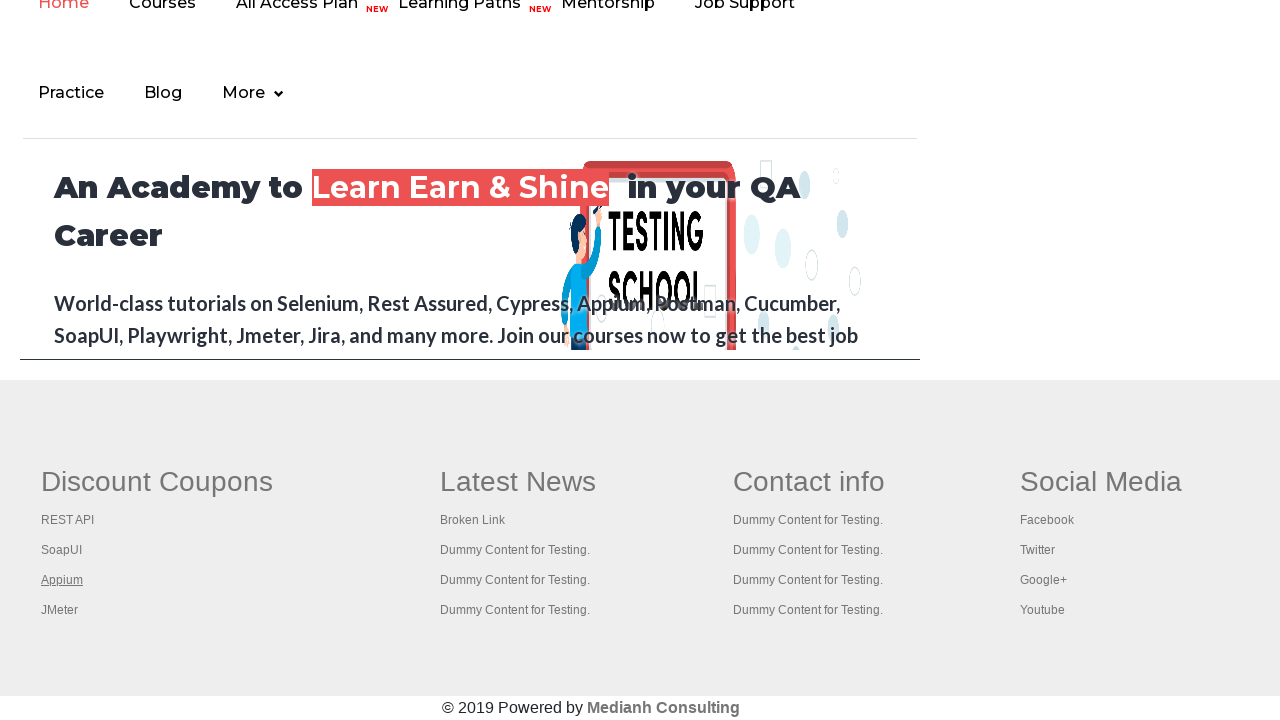

Opened link 4 in new tab using Ctrl+Enter at (60, 610) on xpath=//table[@class='gf-t']/tbody/tr/td[1] >> a >> nth=4
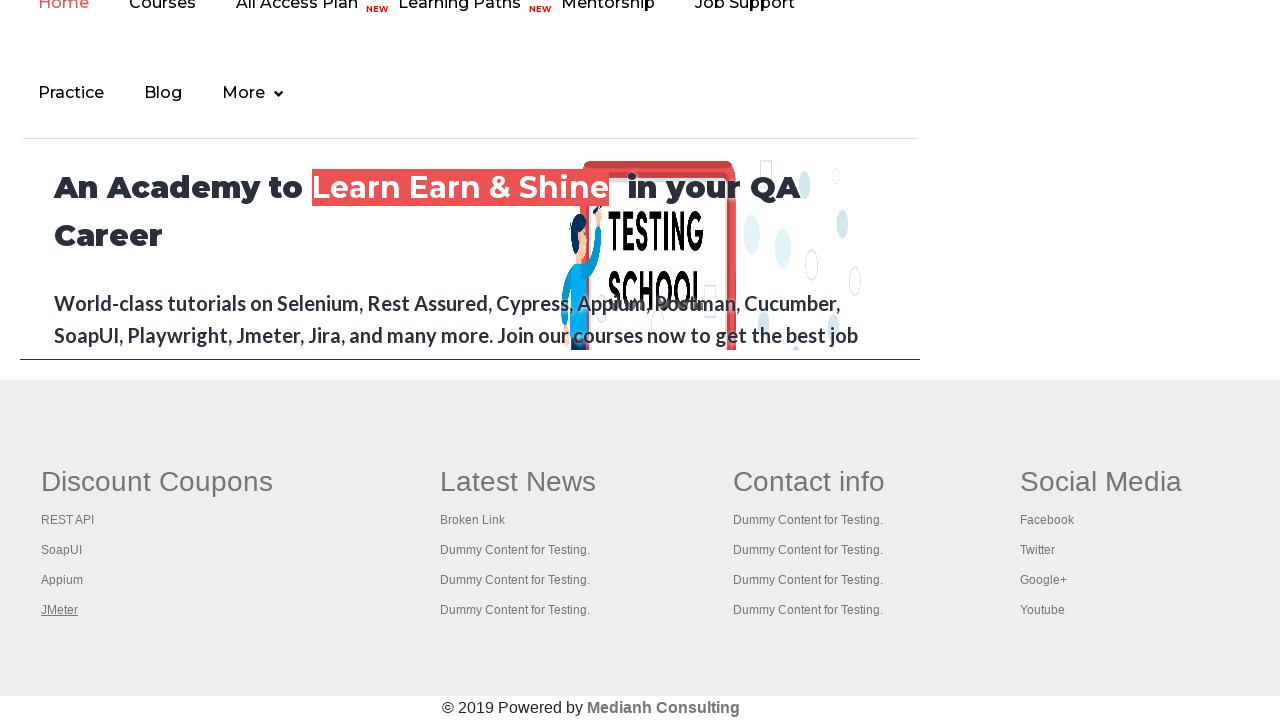

Waited 500ms before opening next link
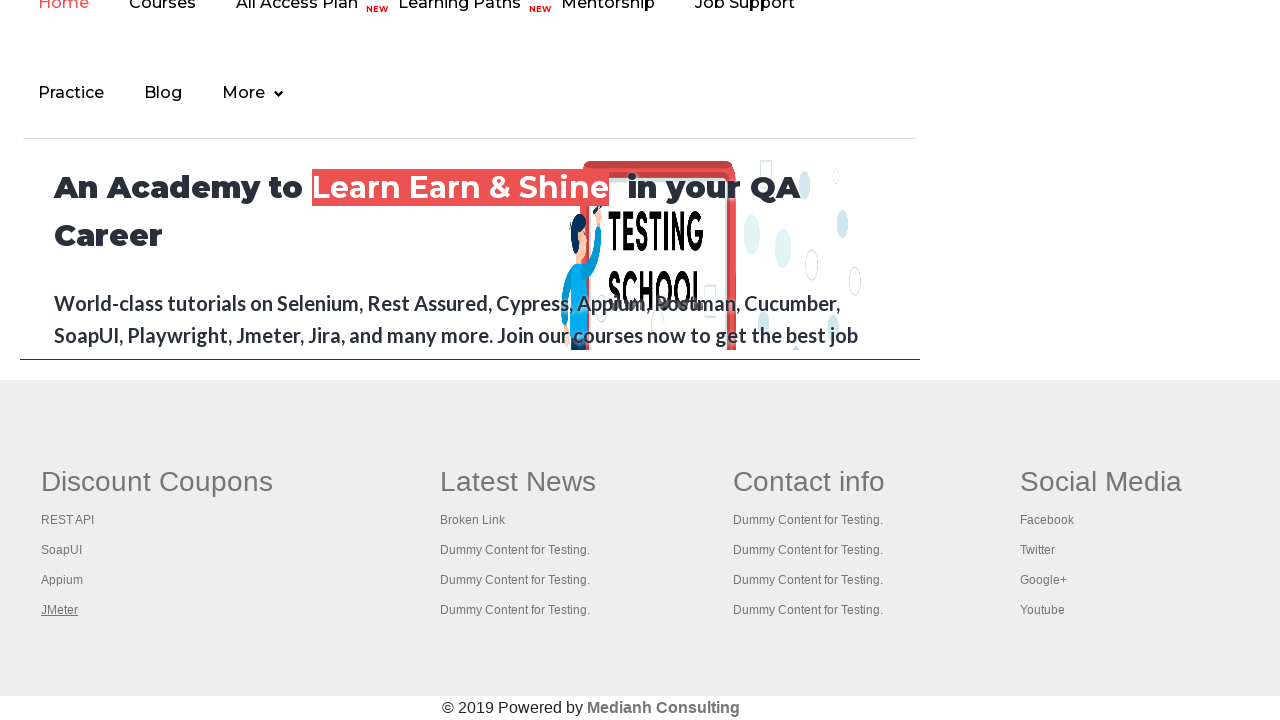

Retrieved all 5 pages/tabs from context
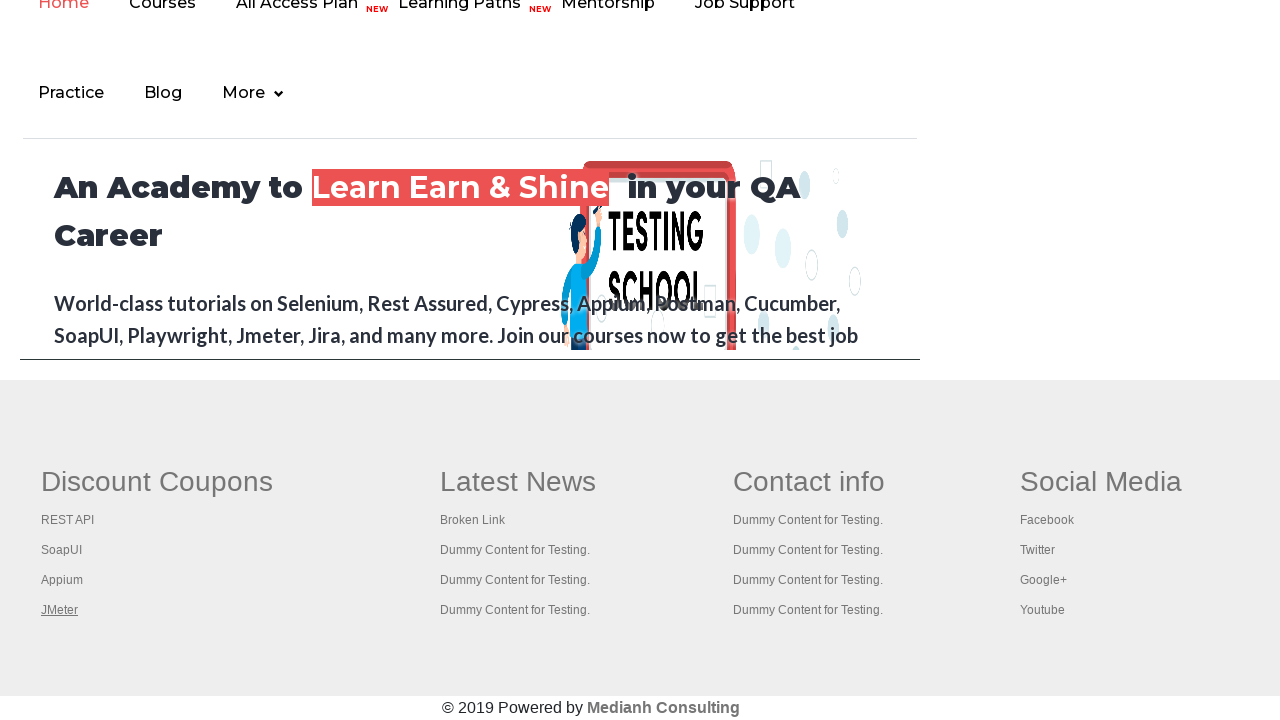

Switched focus to tab 1
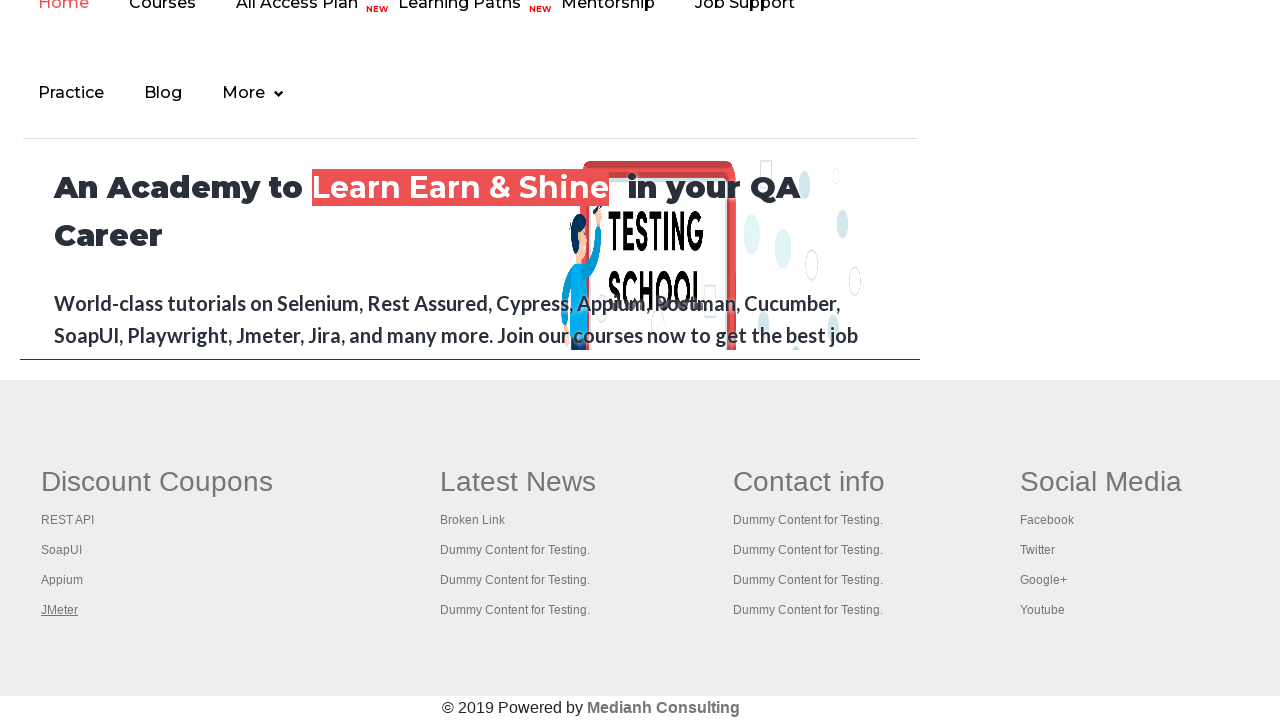

Tab 1 loaded - domcontentloaded state reached with title 'Practice Page'
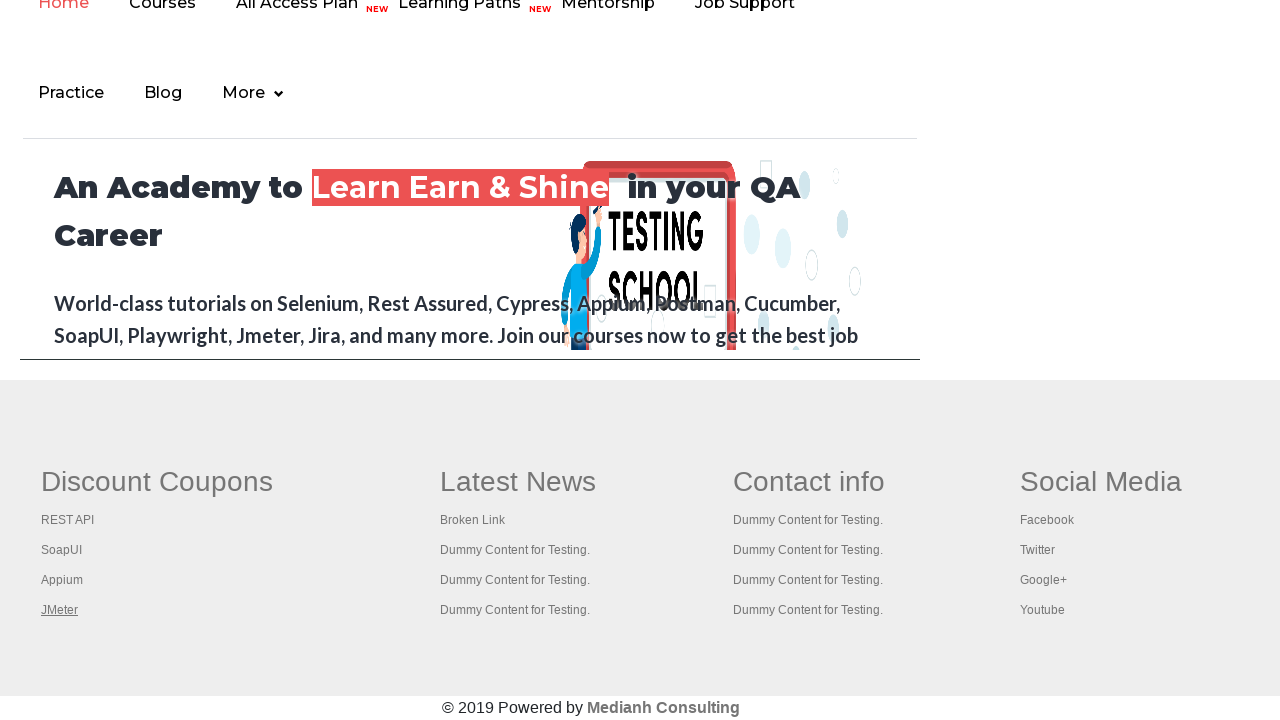

Switched focus to tab 2
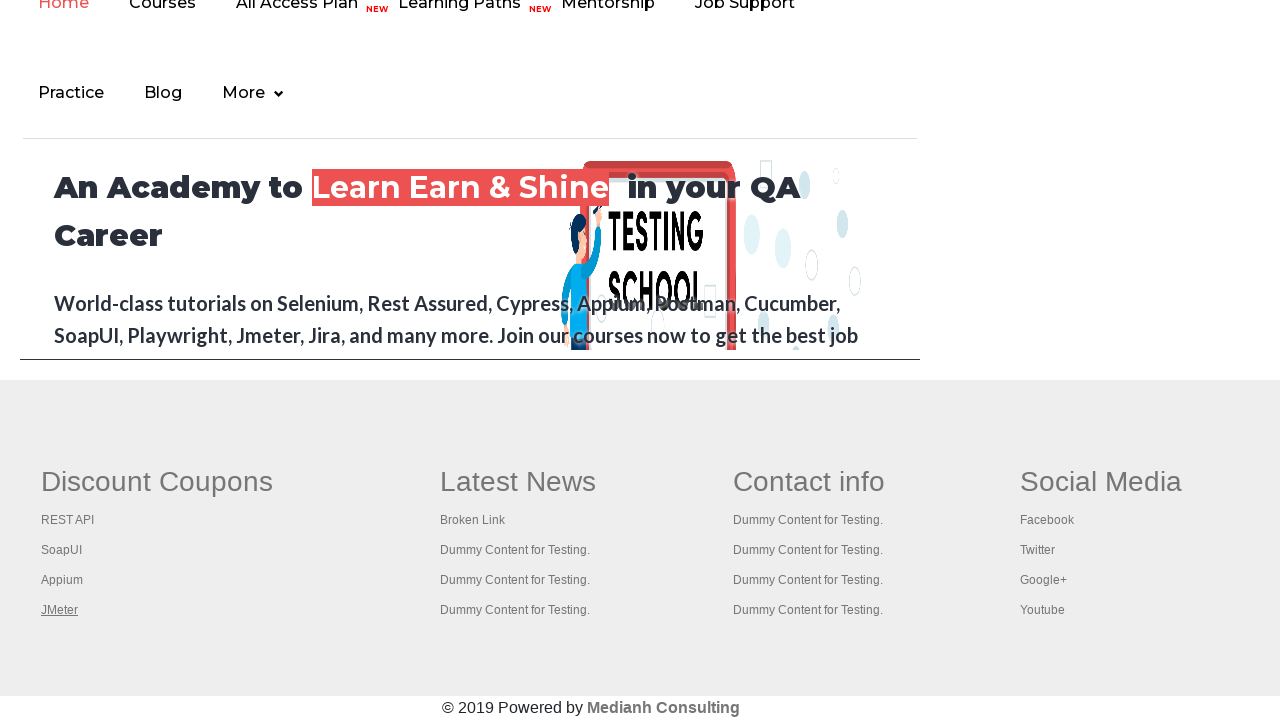

Tab 2 loaded - domcontentloaded state reached with title 'REST API Tutorial'
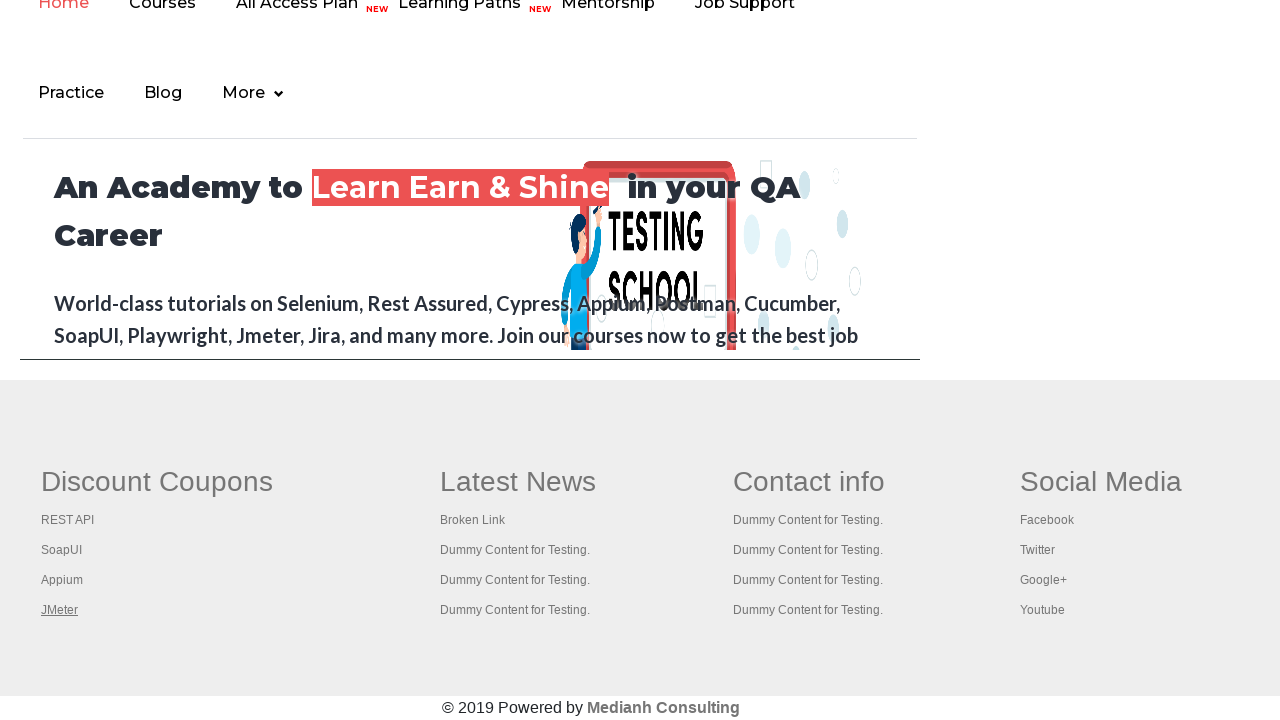

Switched focus to tab 3
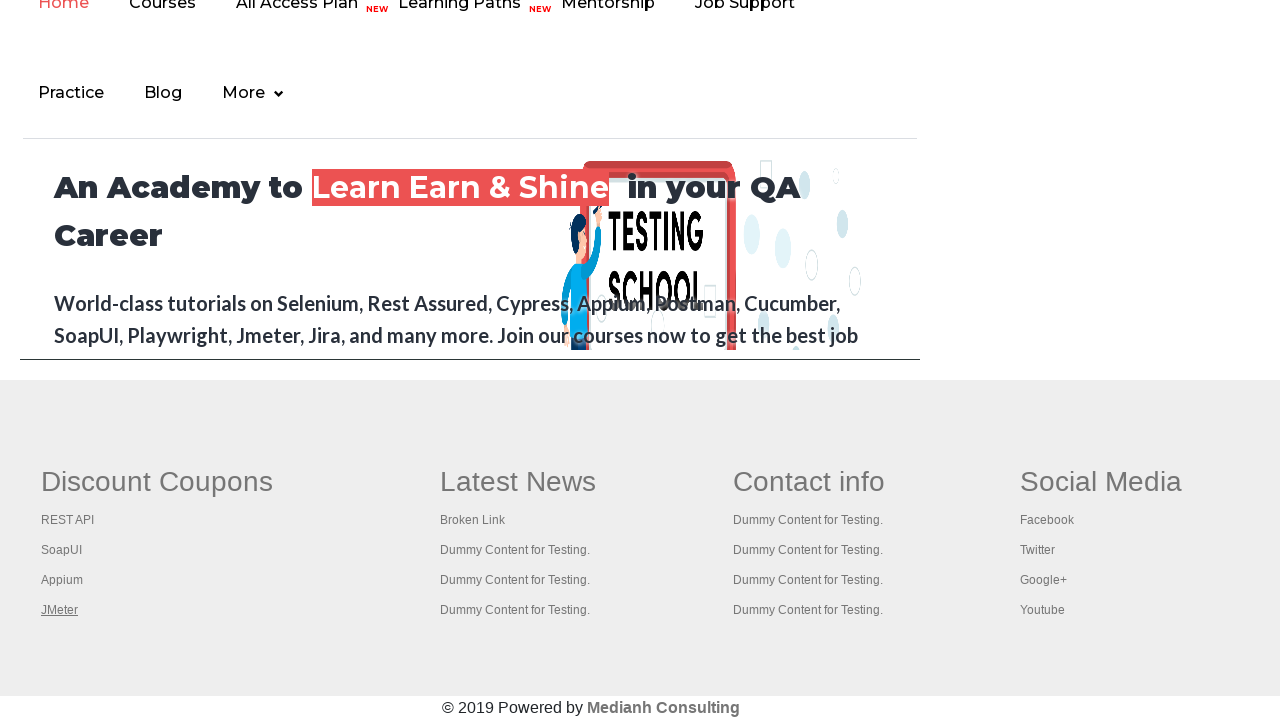

Tab 3 loaded - domcontentloaded state reached with title 'The World’s Most Popular API Testing Tool | SoapUI'
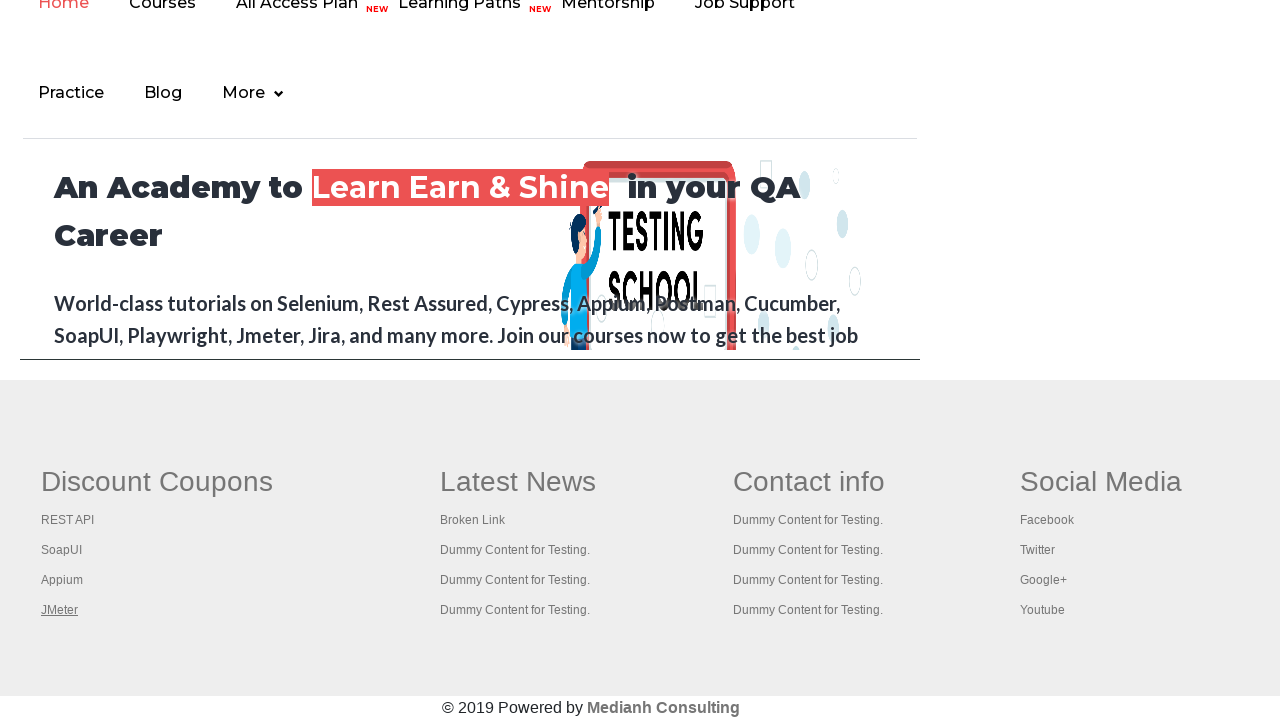

Switched focus to tab 4
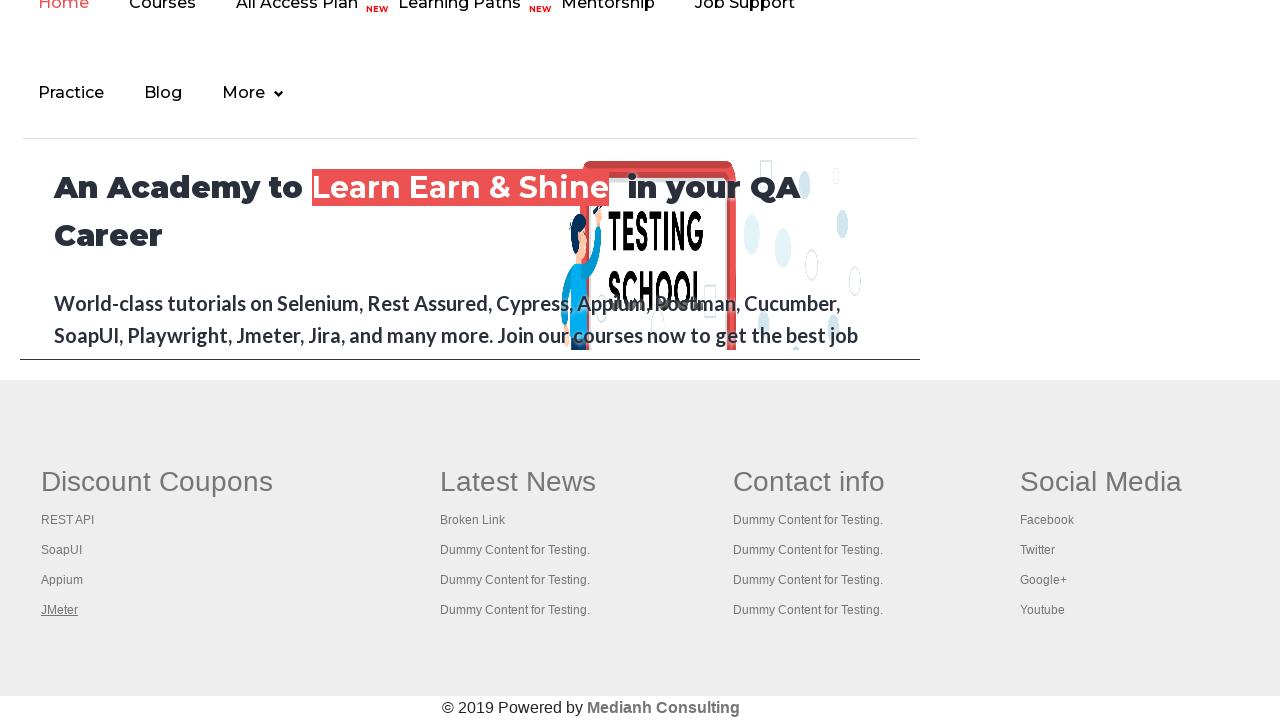

Tab 4 loaded - domcontentloaded state reached with title 'Appium tutorial for Mobile Apps testing | RahulShetty Academy | Rahul'
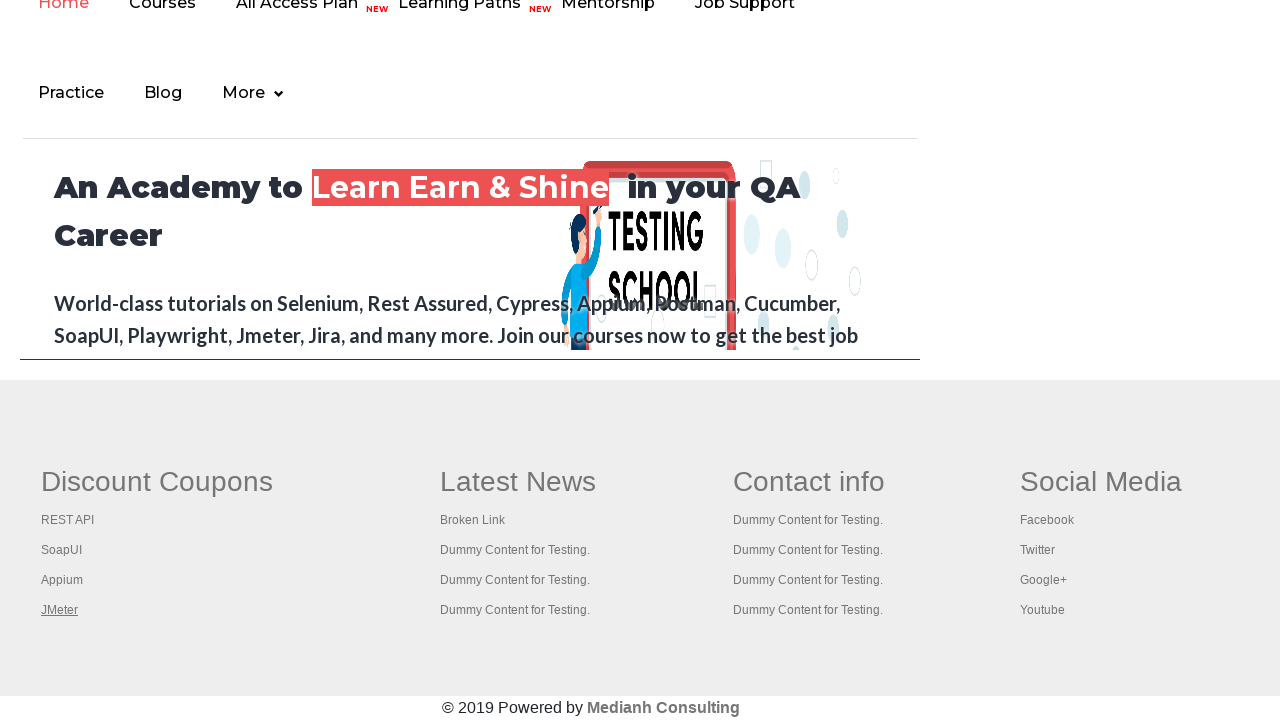

Switched focus to tab 5
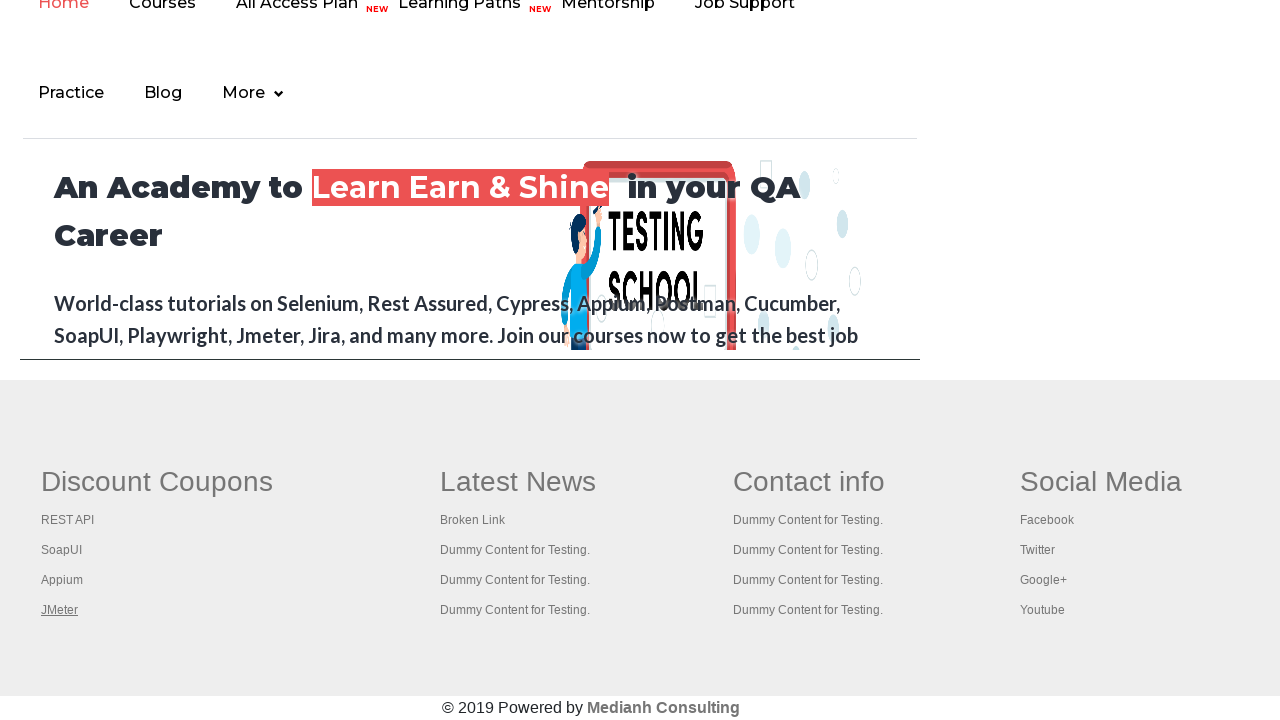

Tab 5 loaded - domcontentloaded state reached with title 'Apache JMeter - Apache JMeter™'
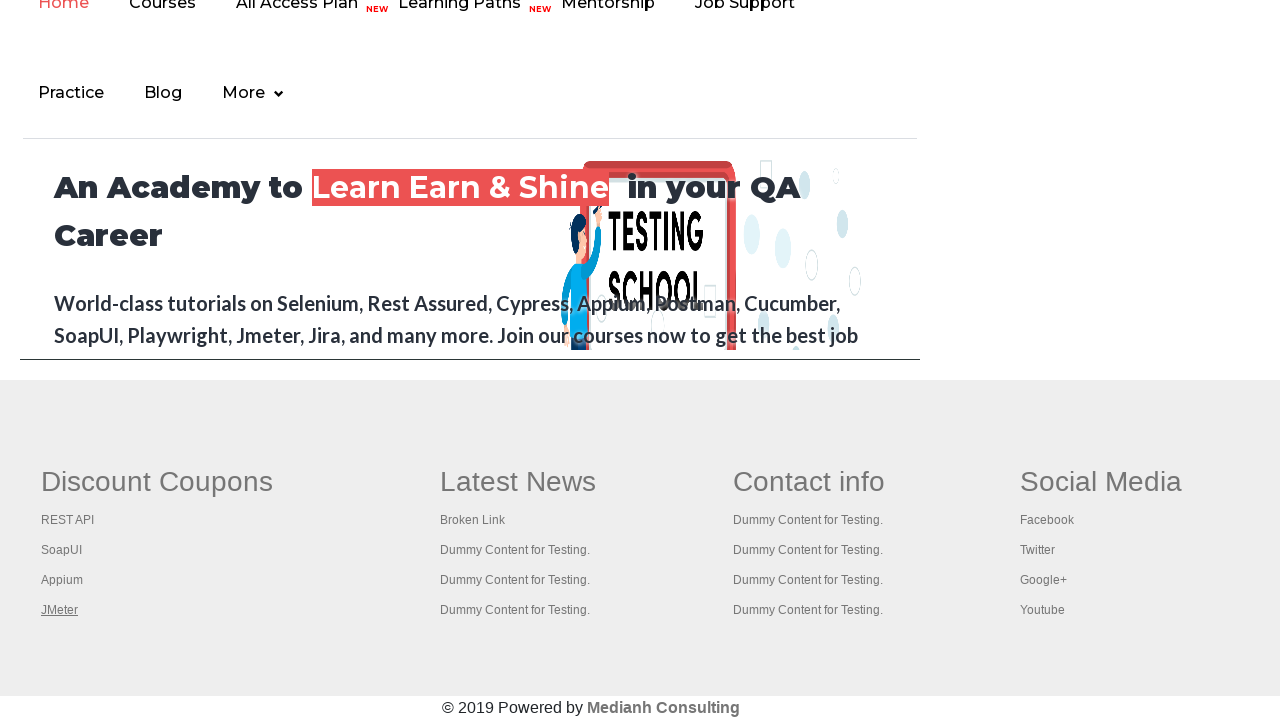

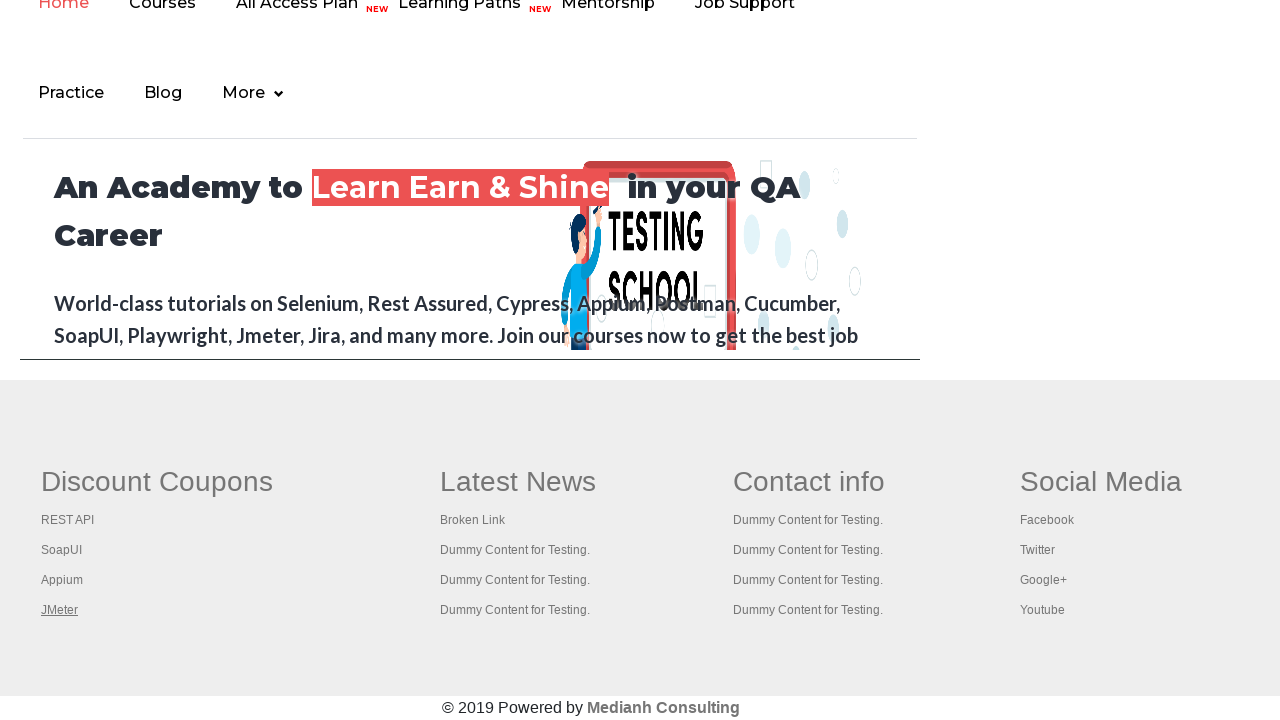